Tests store search functionality by searching for "brand" and verifying results are displayed

Starting URL: https://kodilla.com/pl/test/store

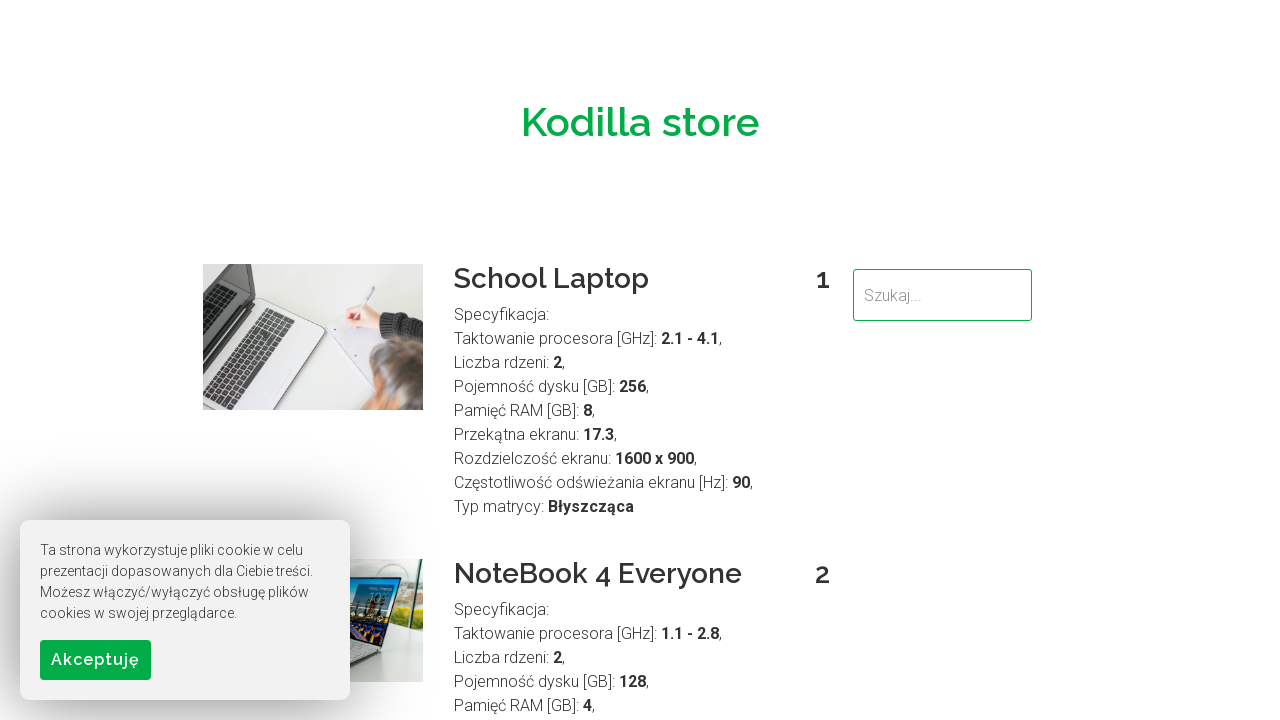

Filled search field with 'brand' on input[type='search'], input[name='search'], #search
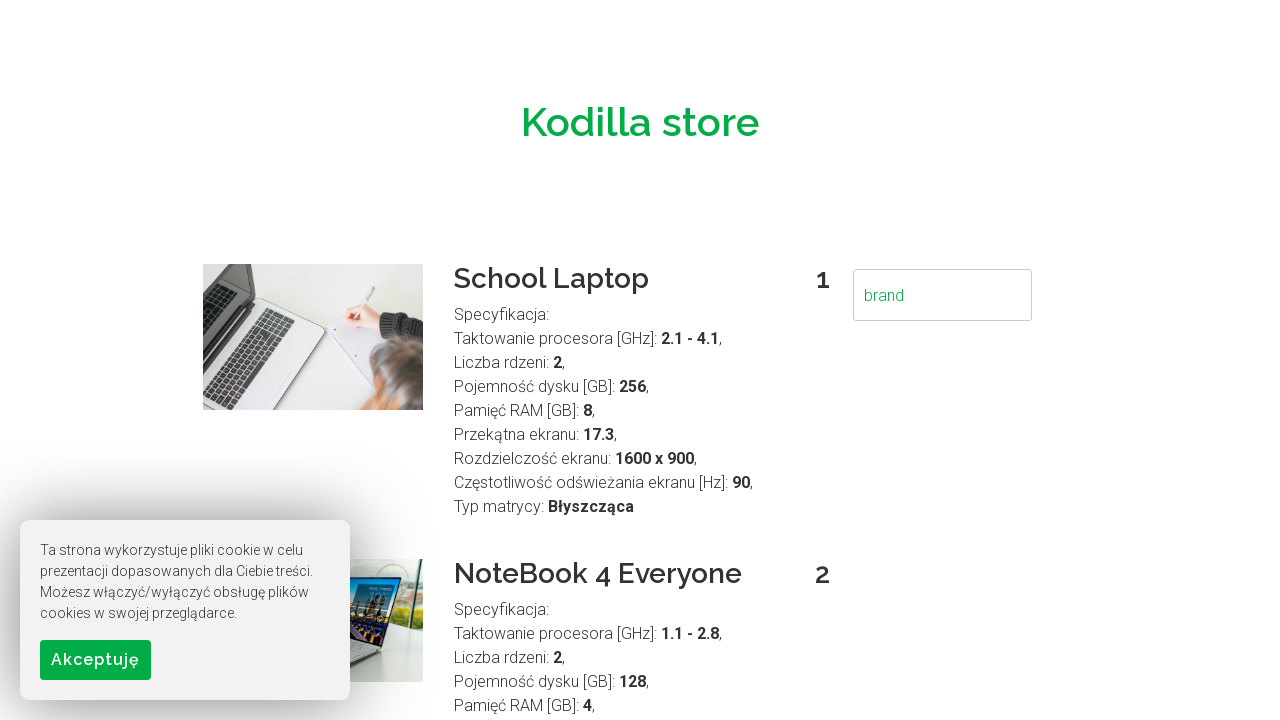

Clicked search button to find 'brand' results at (96, 660) on button[type='submit'], input[type='submit'], .search-button, #search-button
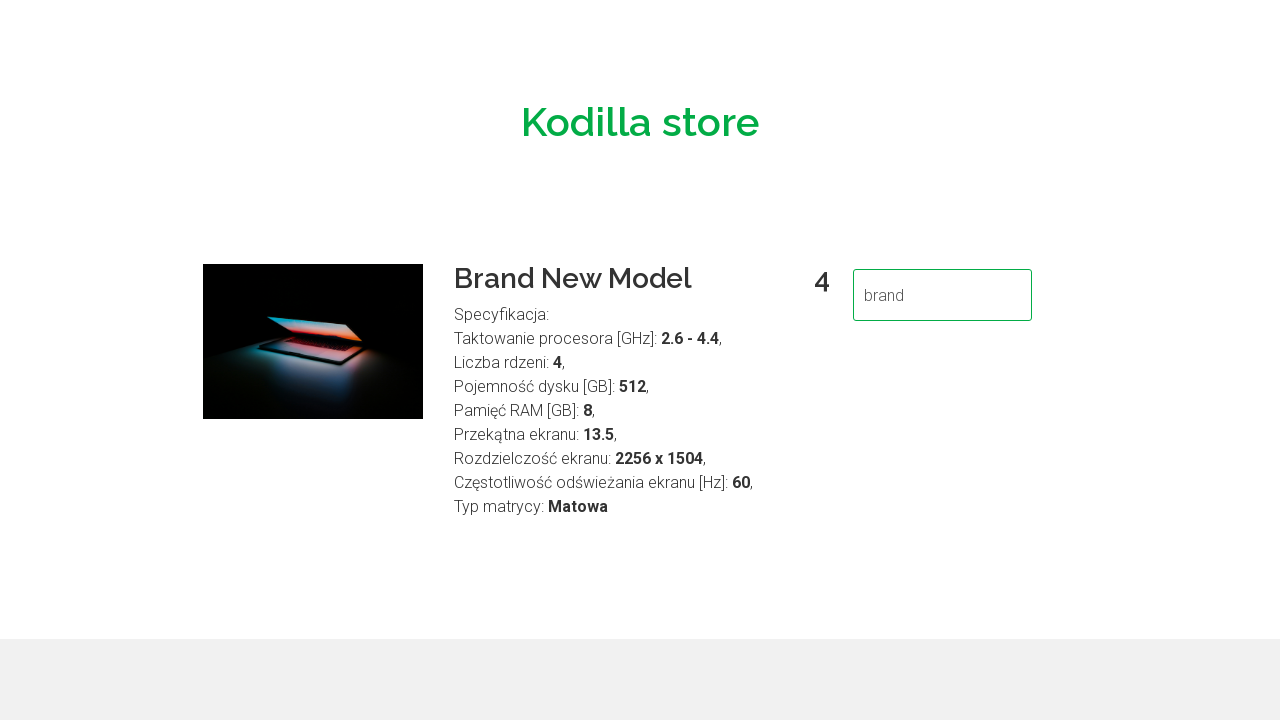

Waited for search results to load
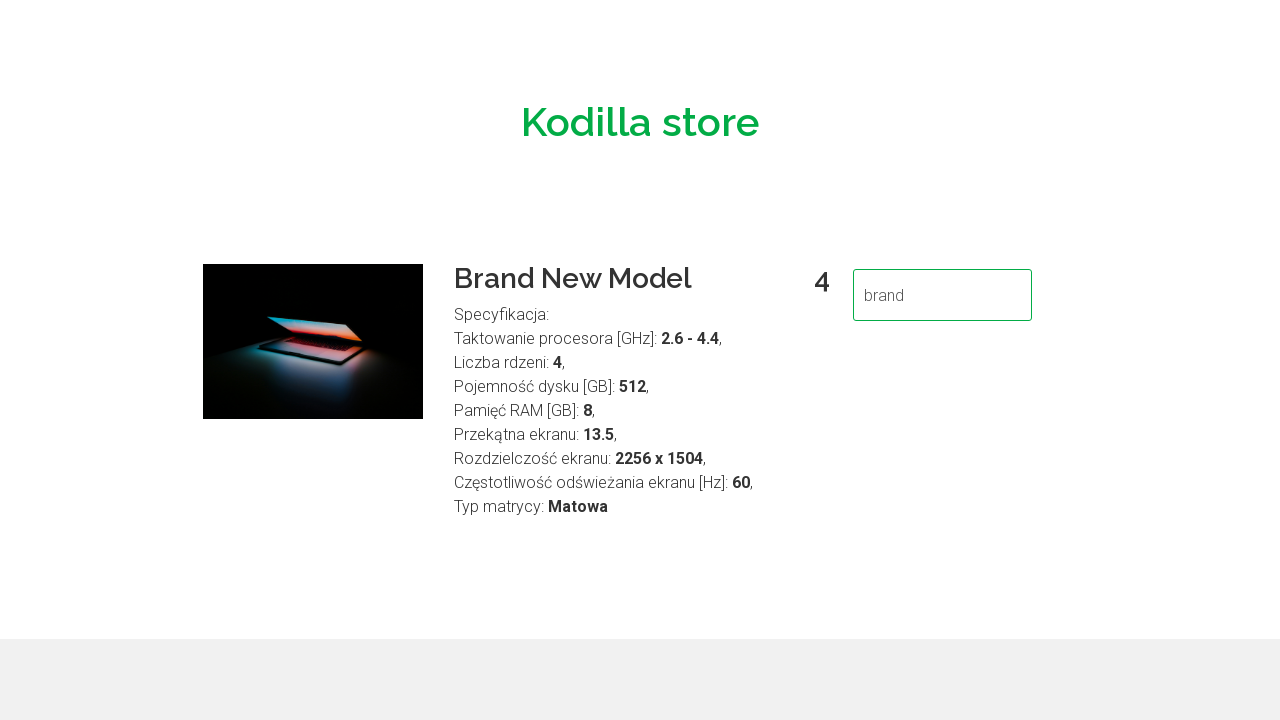

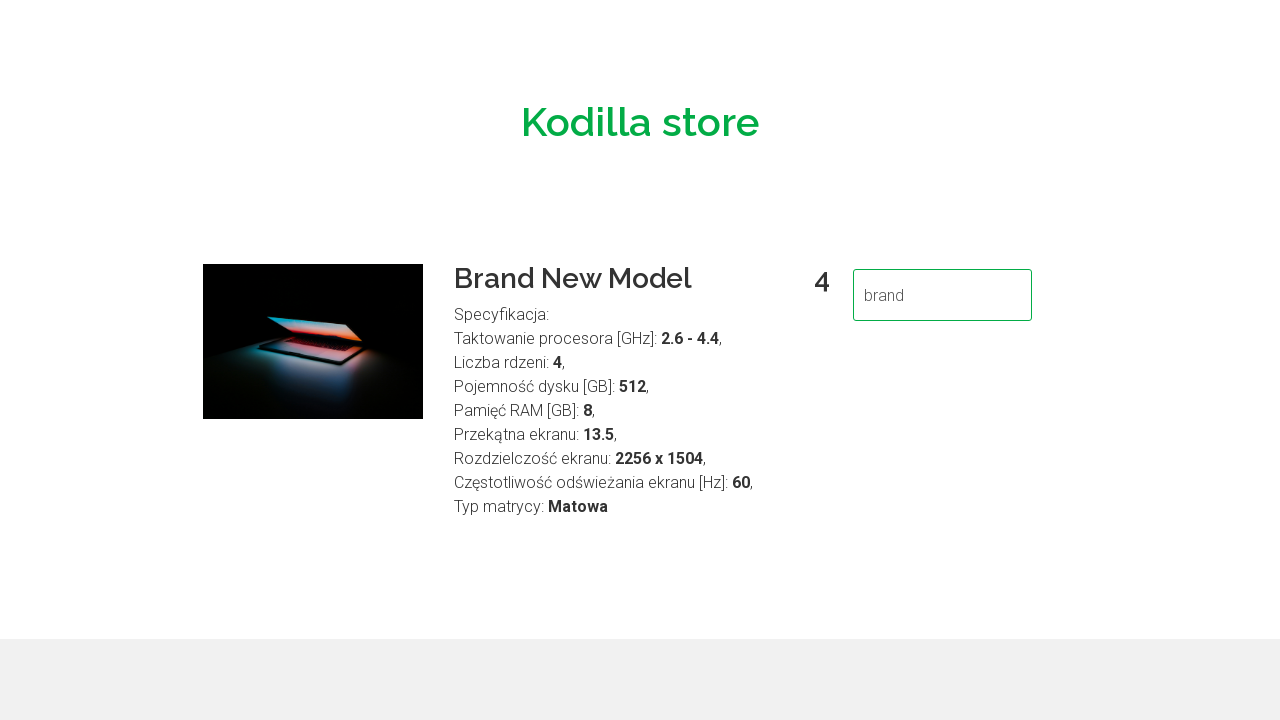